Verifies that the OrangeHRM logo/branding element is visible on the login page

Starting URL: https://opensource-demo.orangehrmlive.com

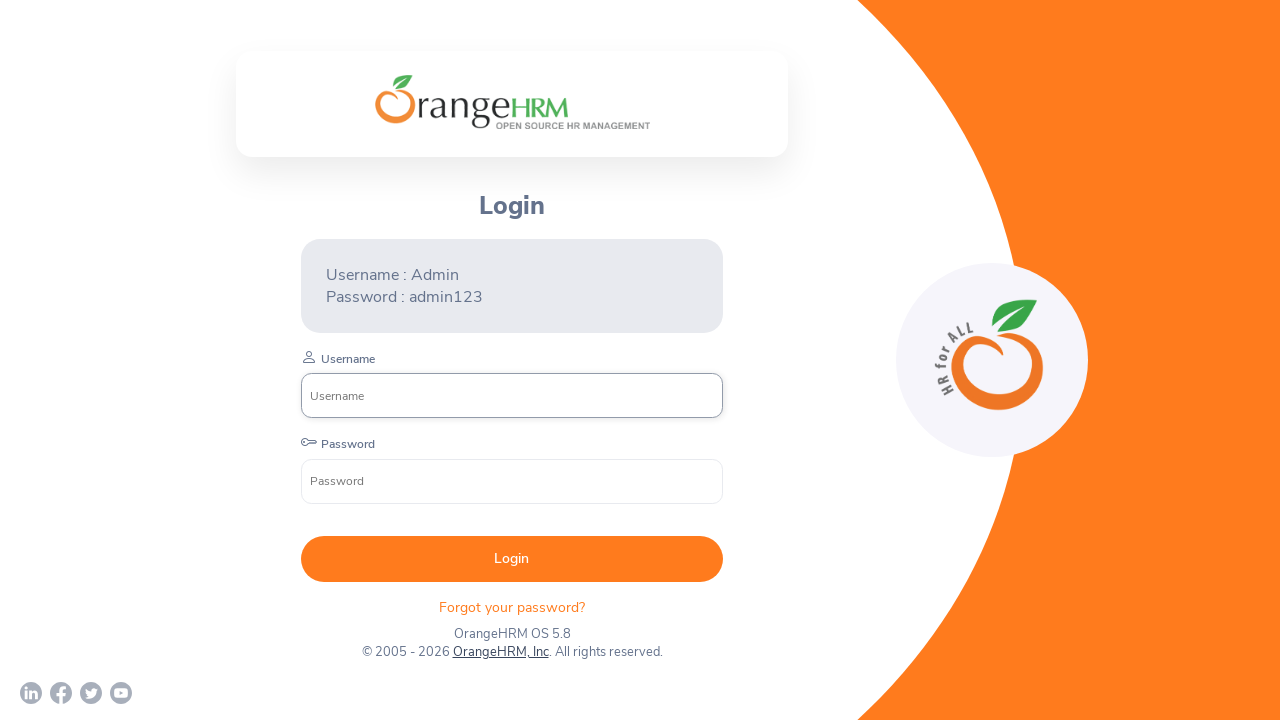

Located OrangeHRM logo branding element using XPath
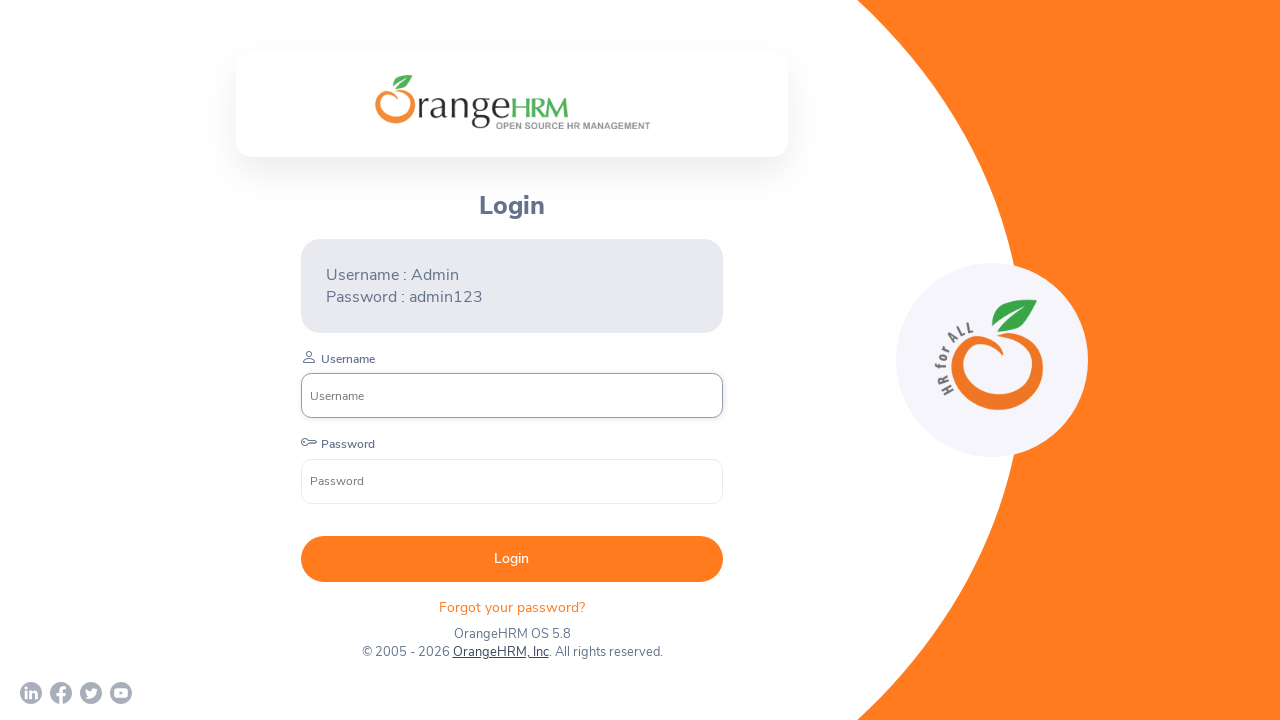

Waited for OrangeHRM logo to become visible
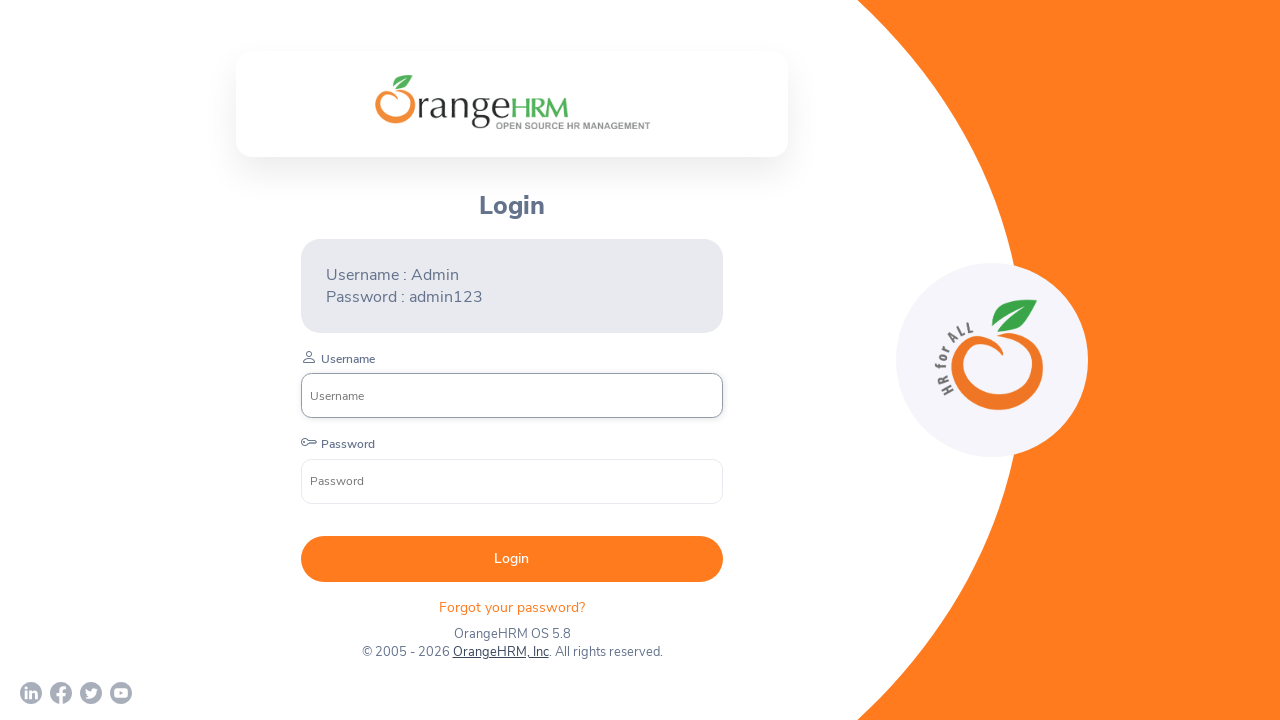

Asserted that OrangeHRM logo is visible on login page
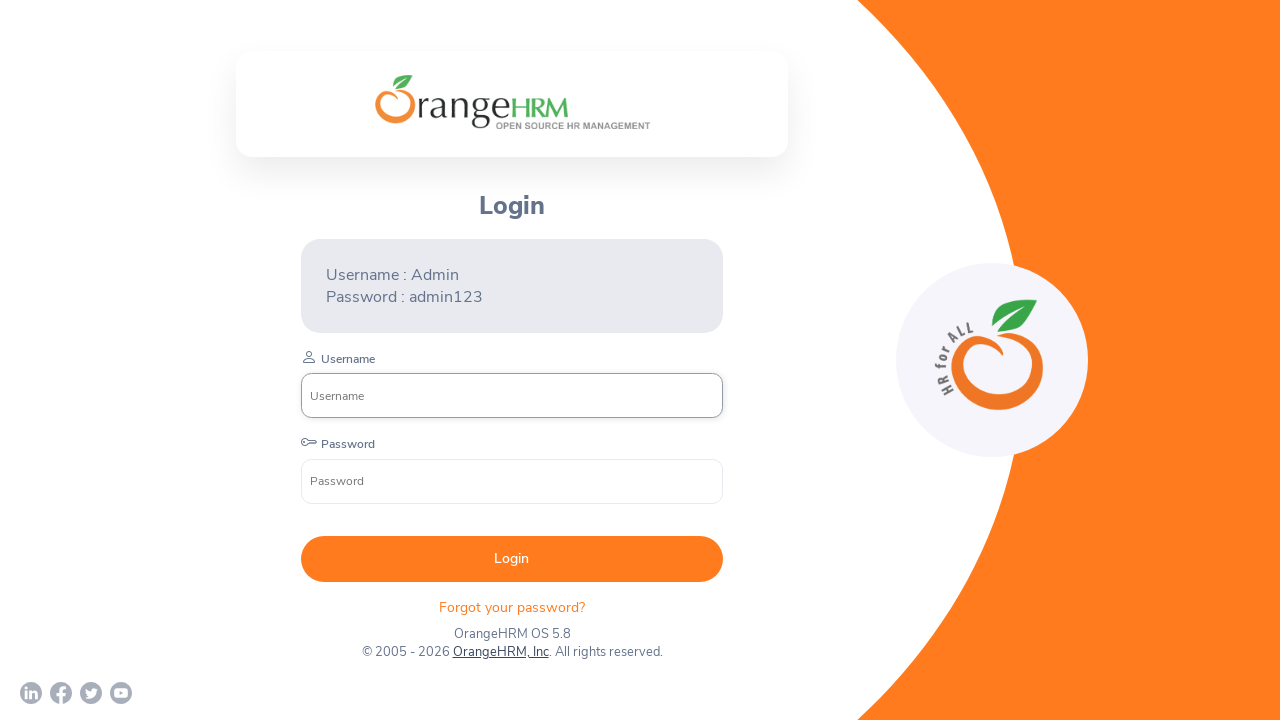

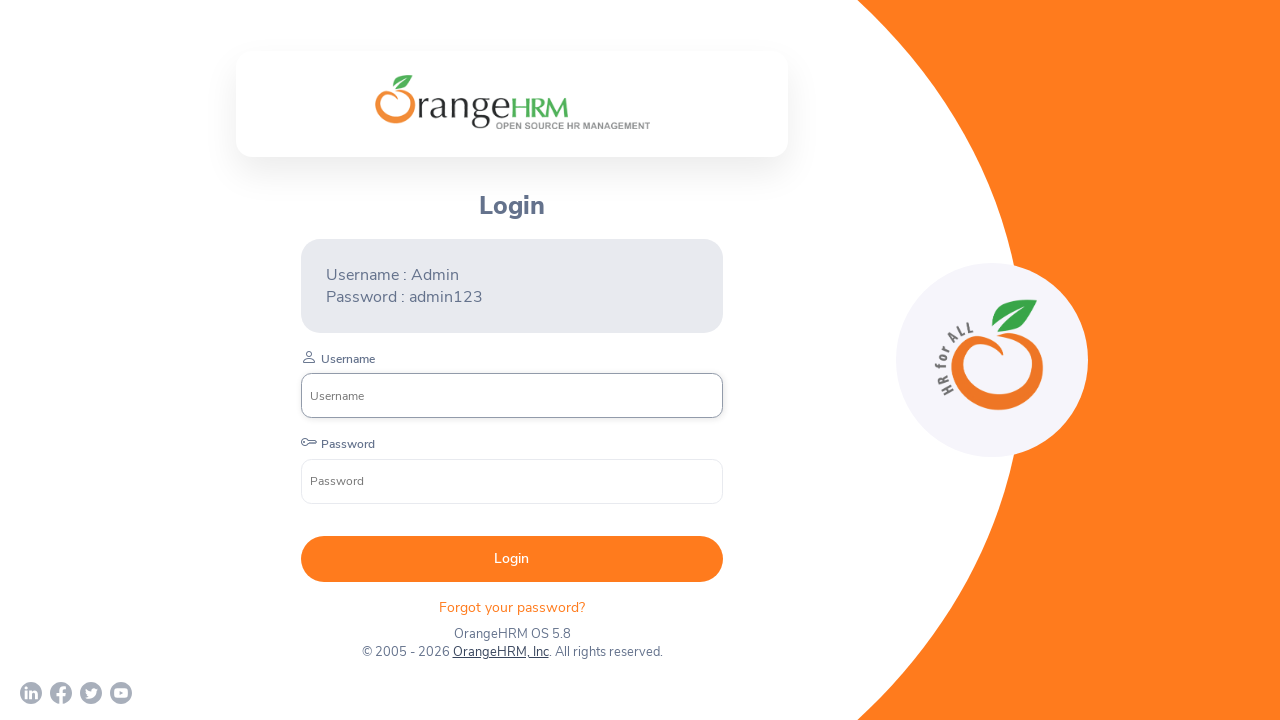